Navigates to Goodreads homepage and locates the new account box element to get its position coordinates

Starting URL: https://www.goodreads.com/

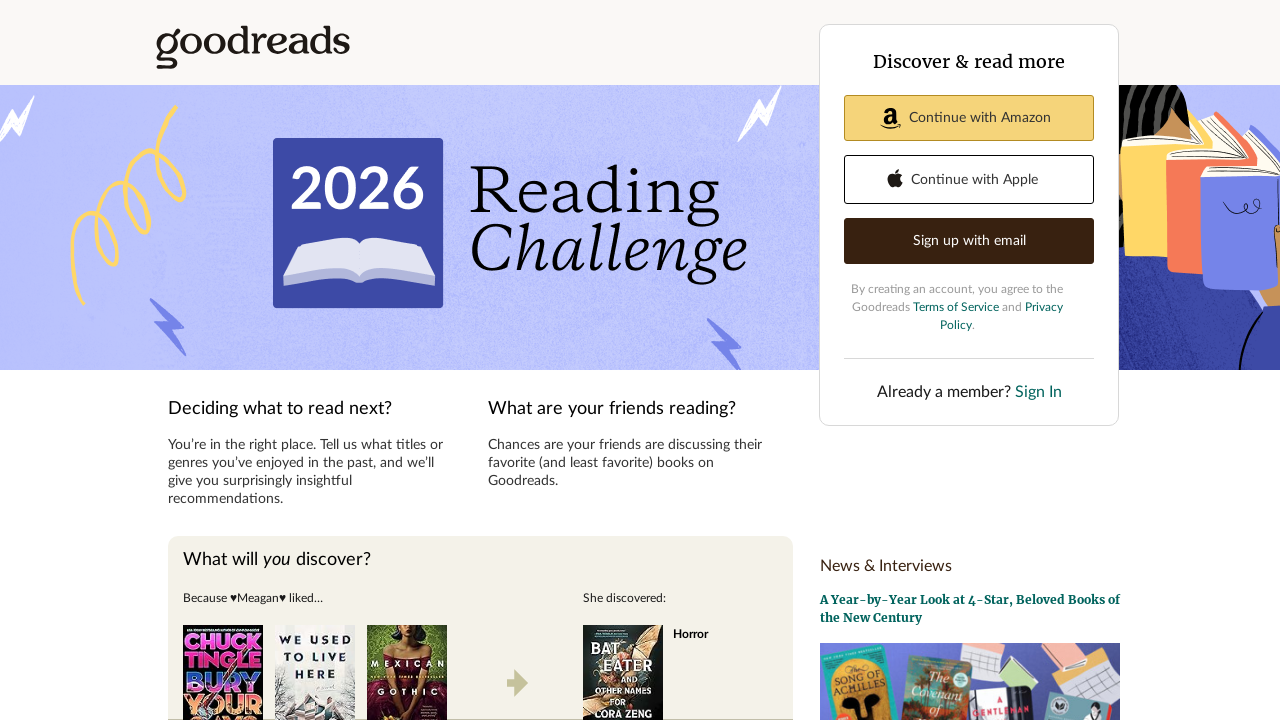

Navigated to Goodreads homepage
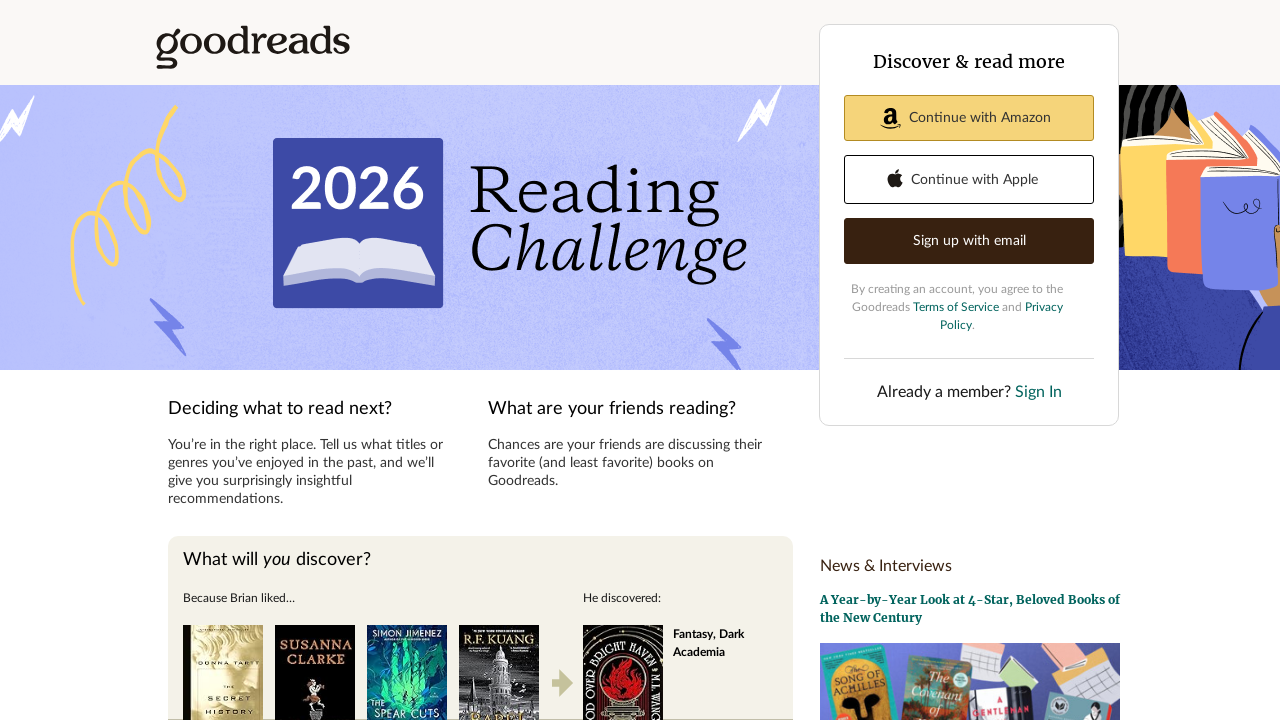

New account box element loaded
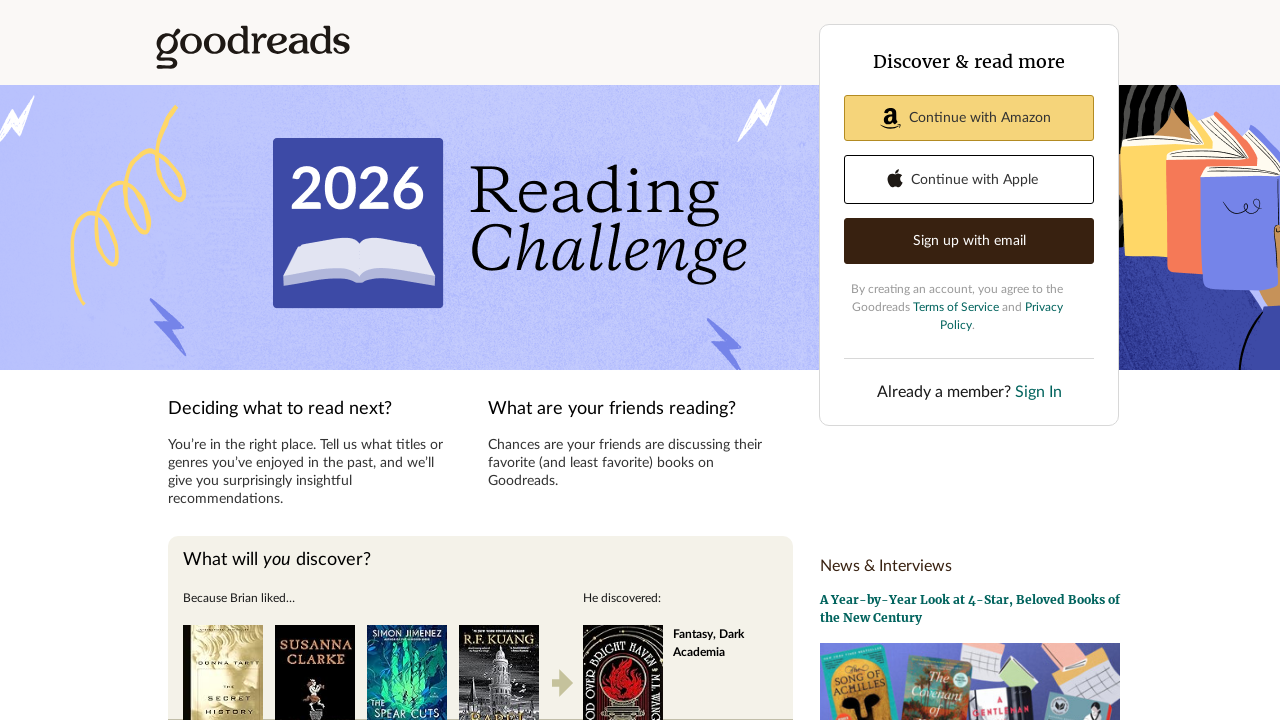

Retrieved bounding box of new account box element
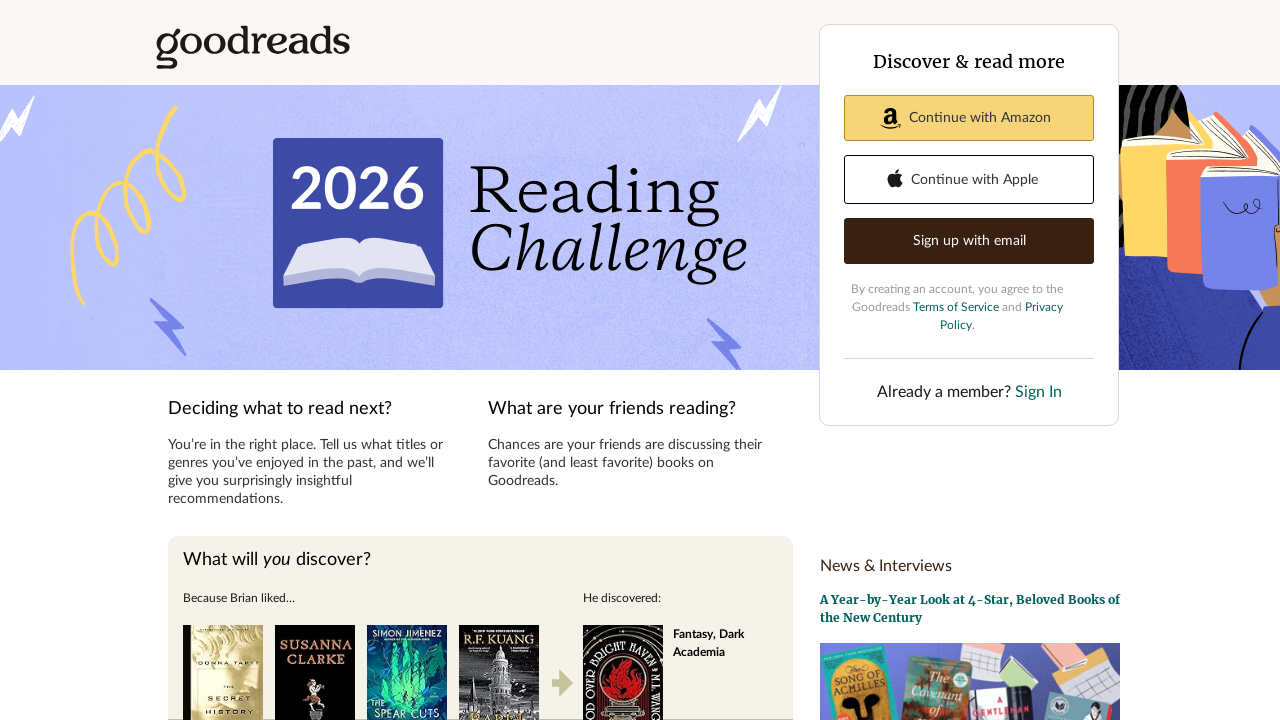

Logged element coordinates - X: 819, Y: 24
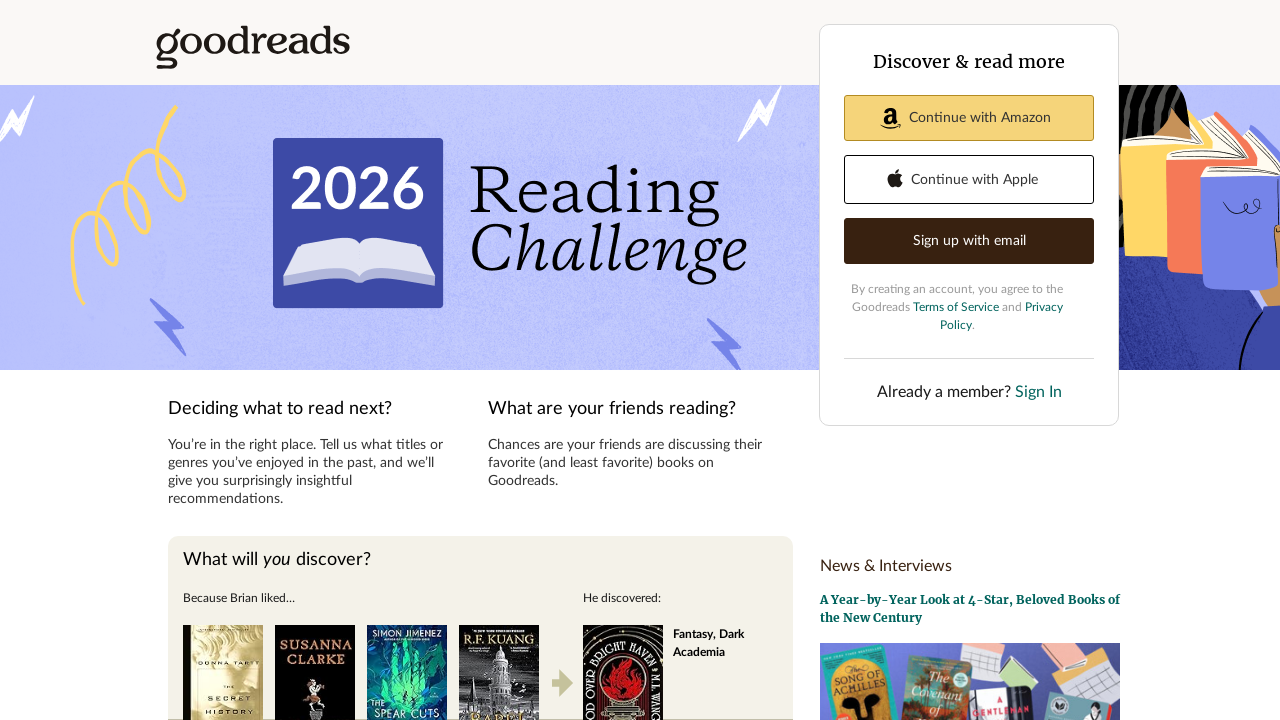

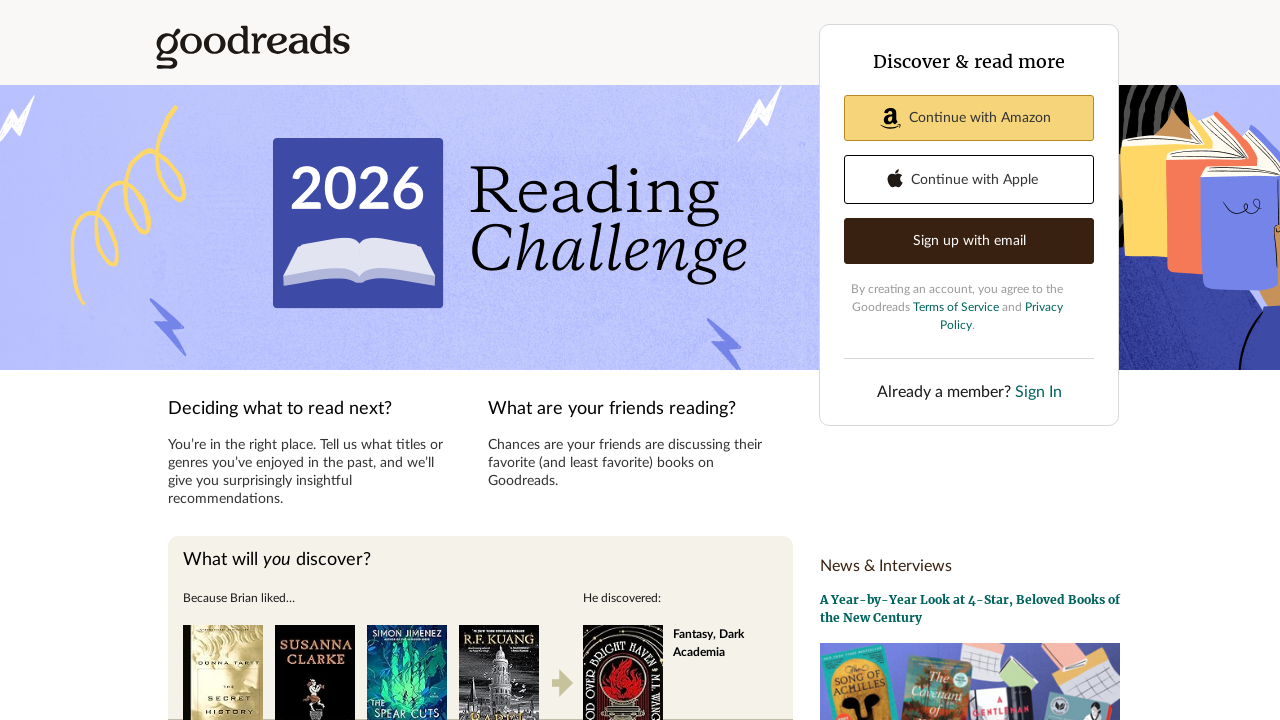